Tests a practice form by filling in name and email fields, clicking a checkbox, selecting options from a dropdown, submitting the form, and verifying a success message appears.

Starting URL: https://rahulshettyacademy.com/angularpractice/

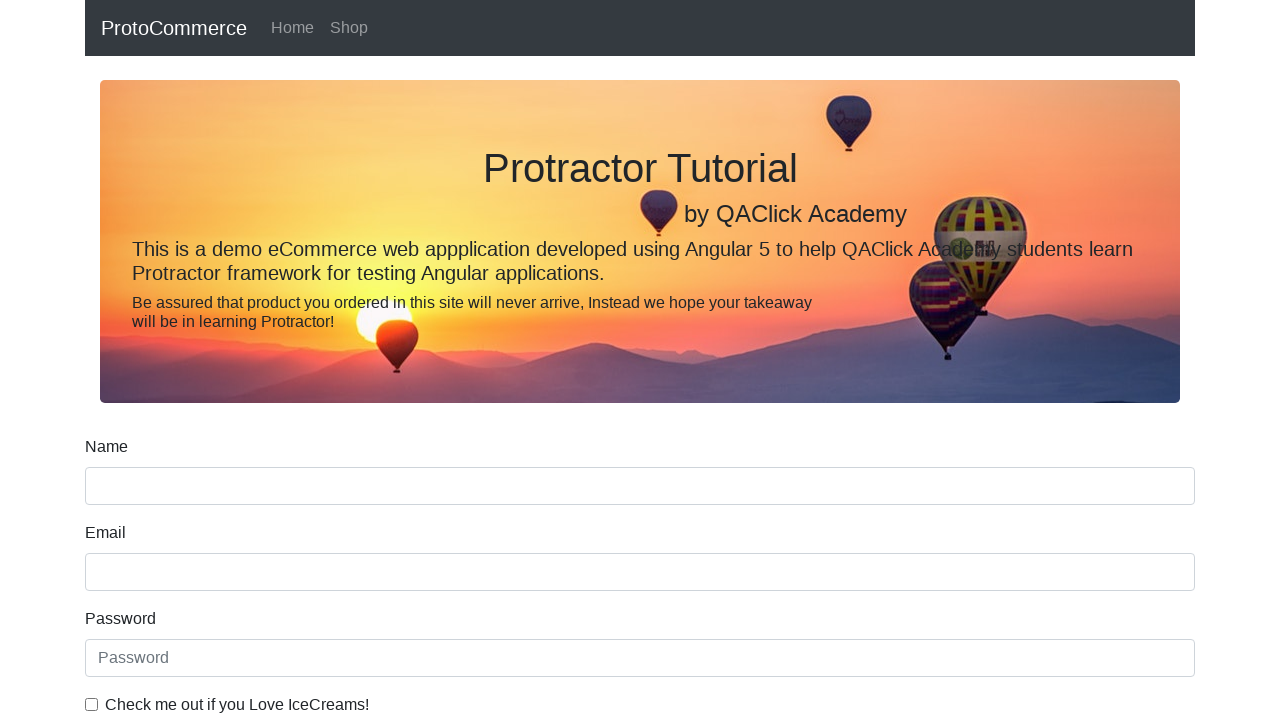

Filled name field with 'Rahul' on input[name='name']
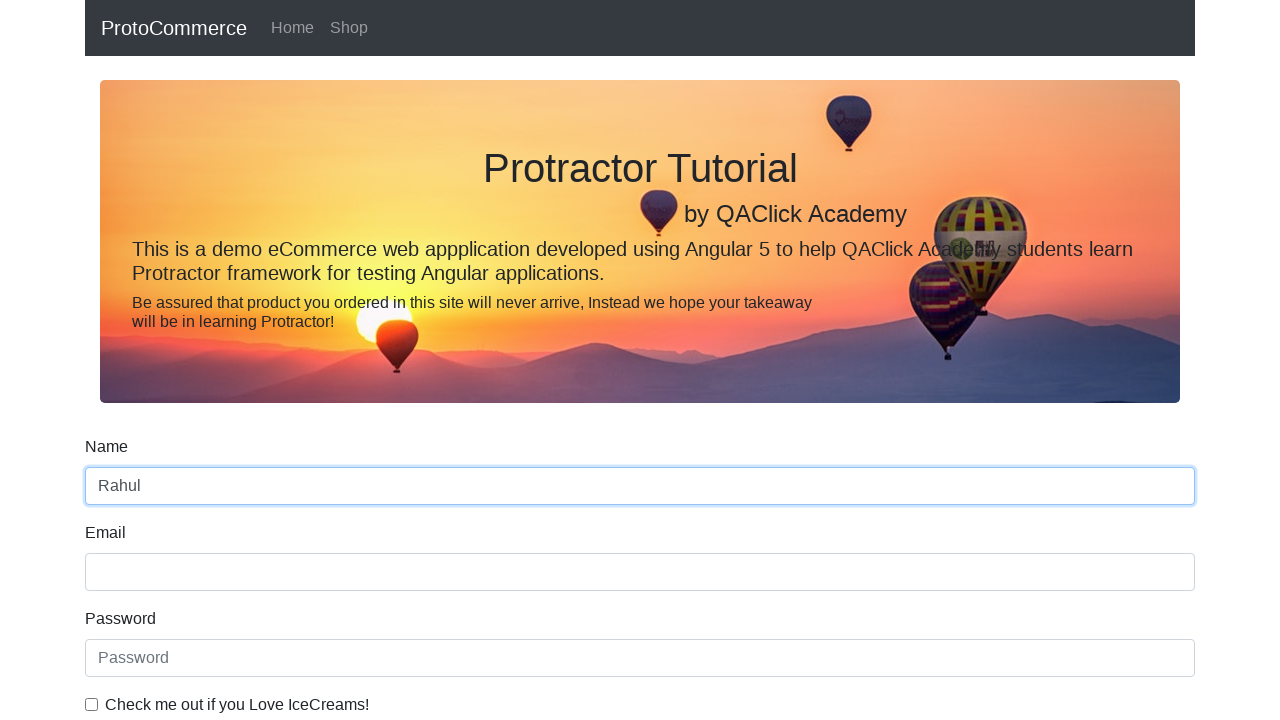

Filled email field with 'Shetty' on input[name='email']
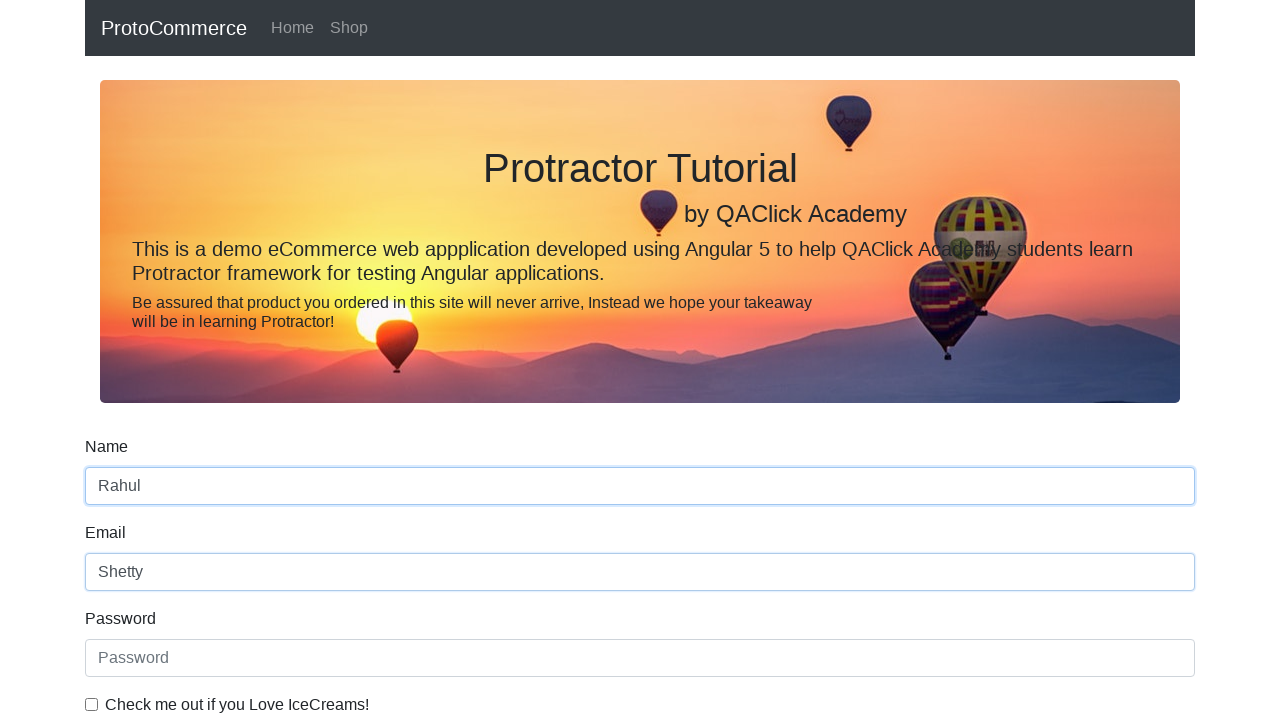

Clicked the checkbox at (92, 704) on #exampleCheck1
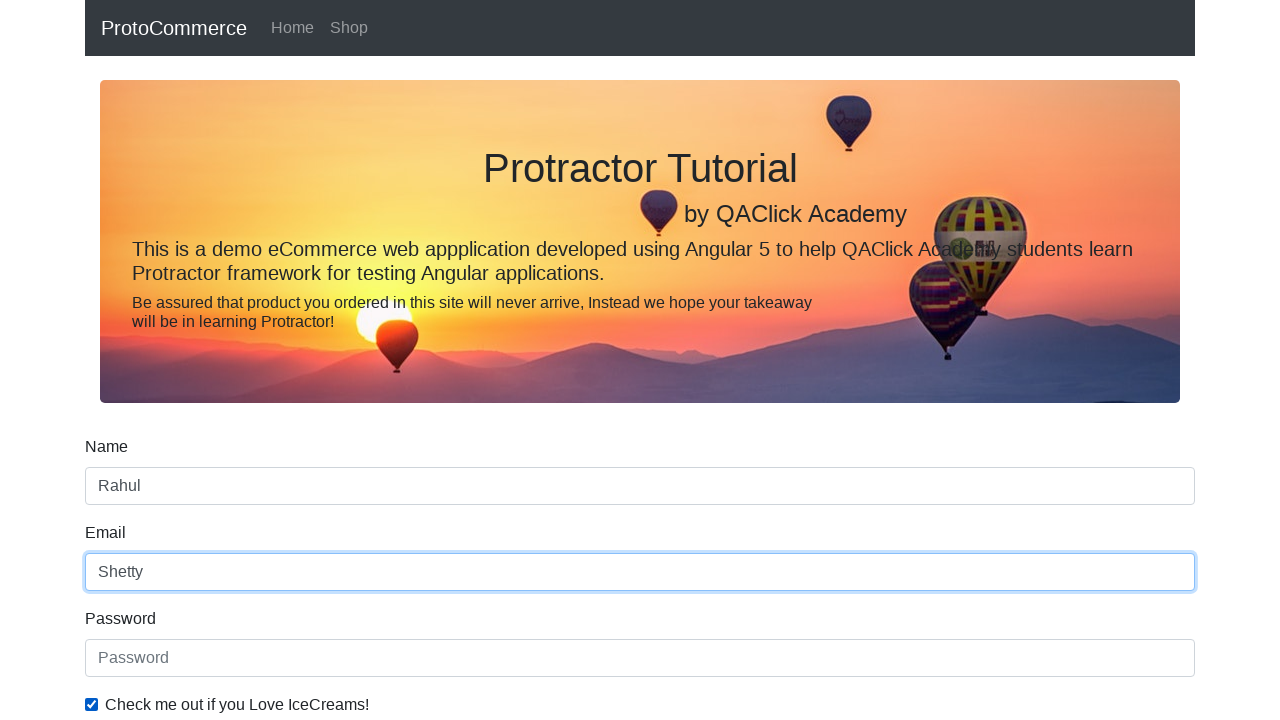

Selected 'Female' from dropdown on #exampleFormControlSelect1
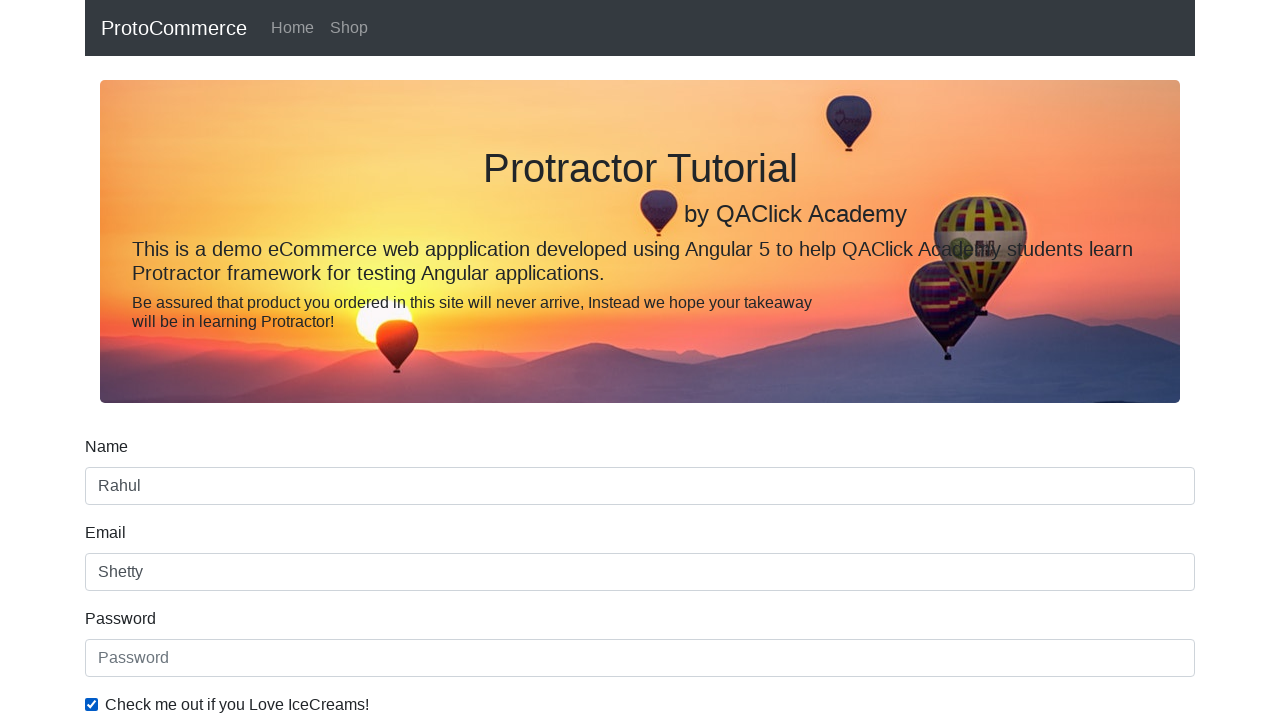

Selected Male (index 0) from dropdown on #exampleFormControlSelect1
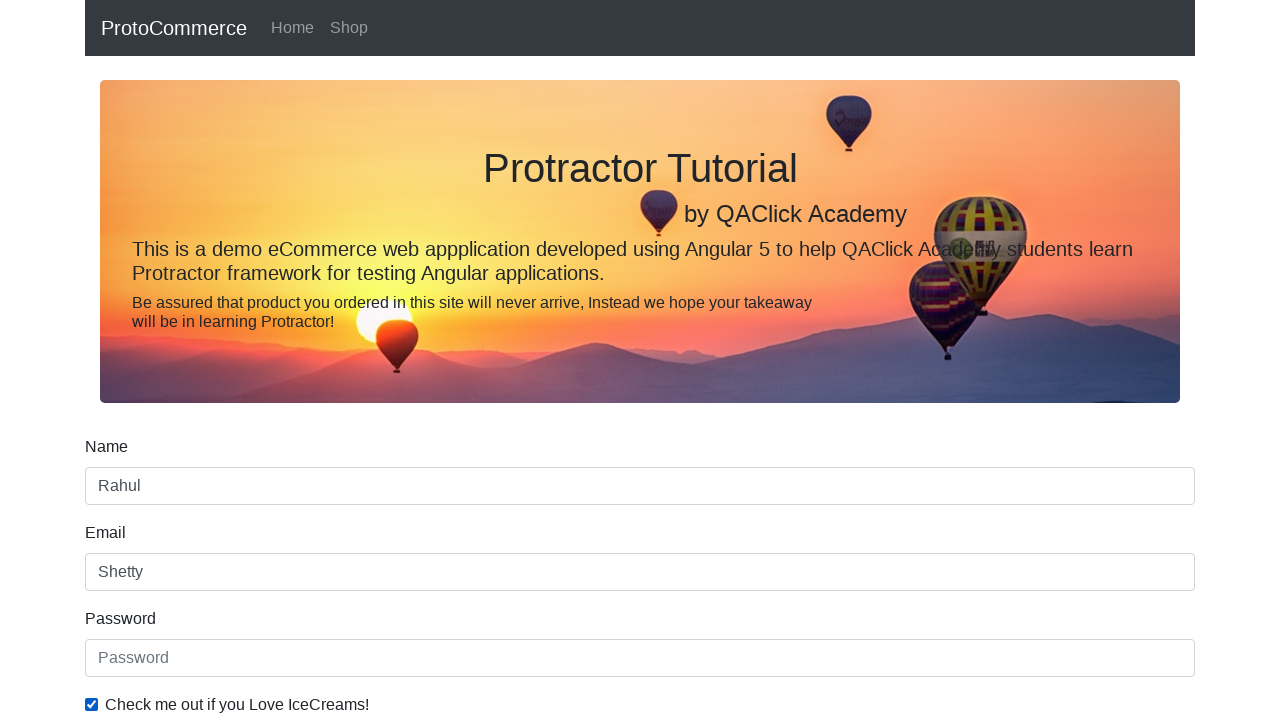

Clicked submit button to submit the form at (123, 491) on input[type='submit']
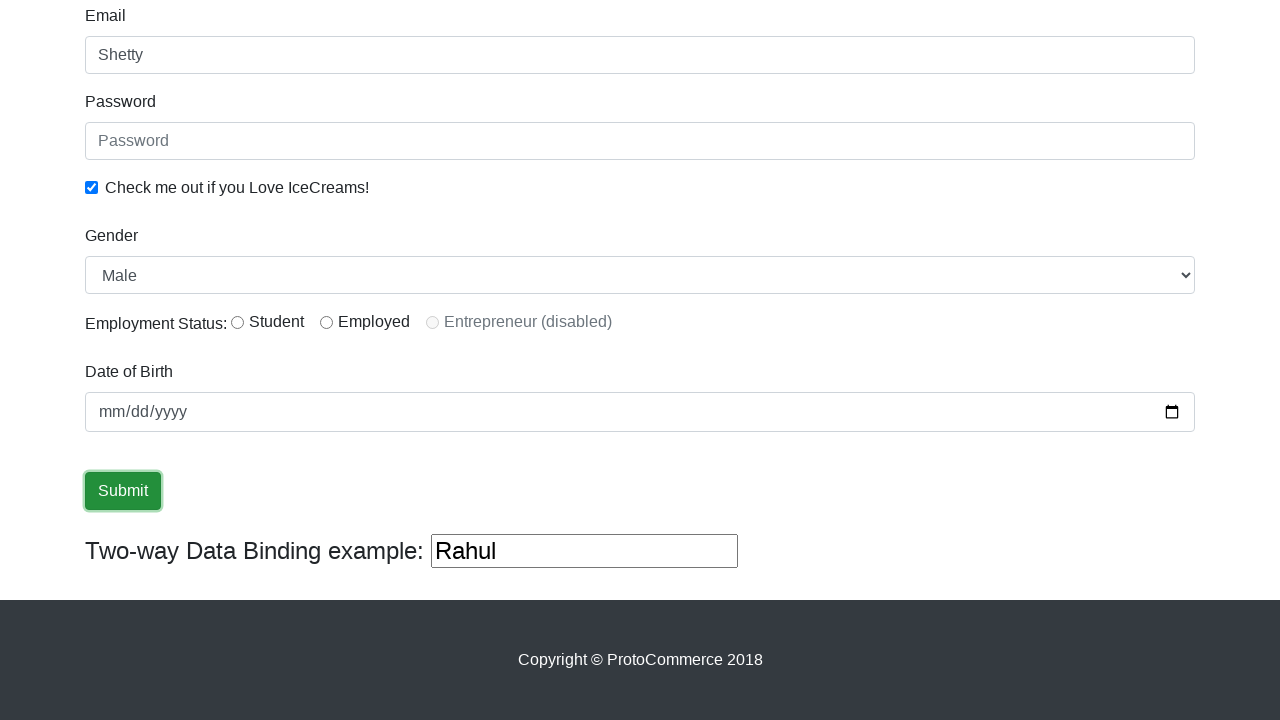

Success message appeared
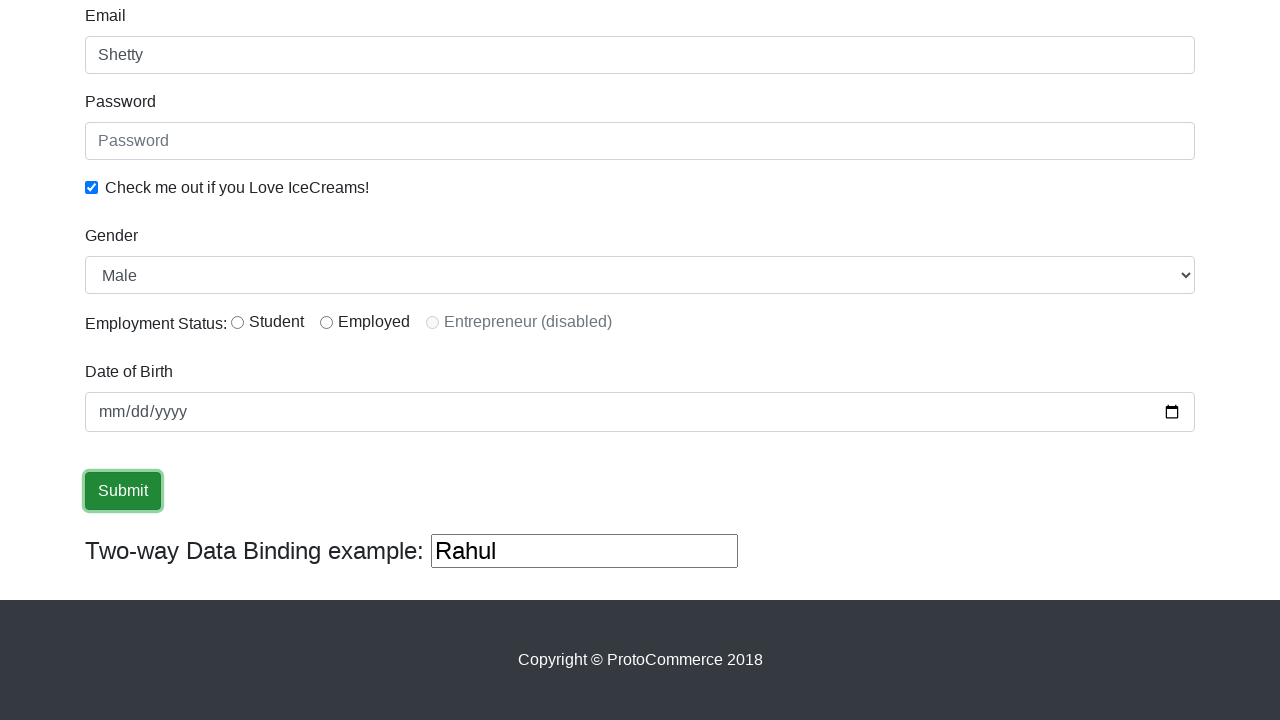

Retrieved success message text
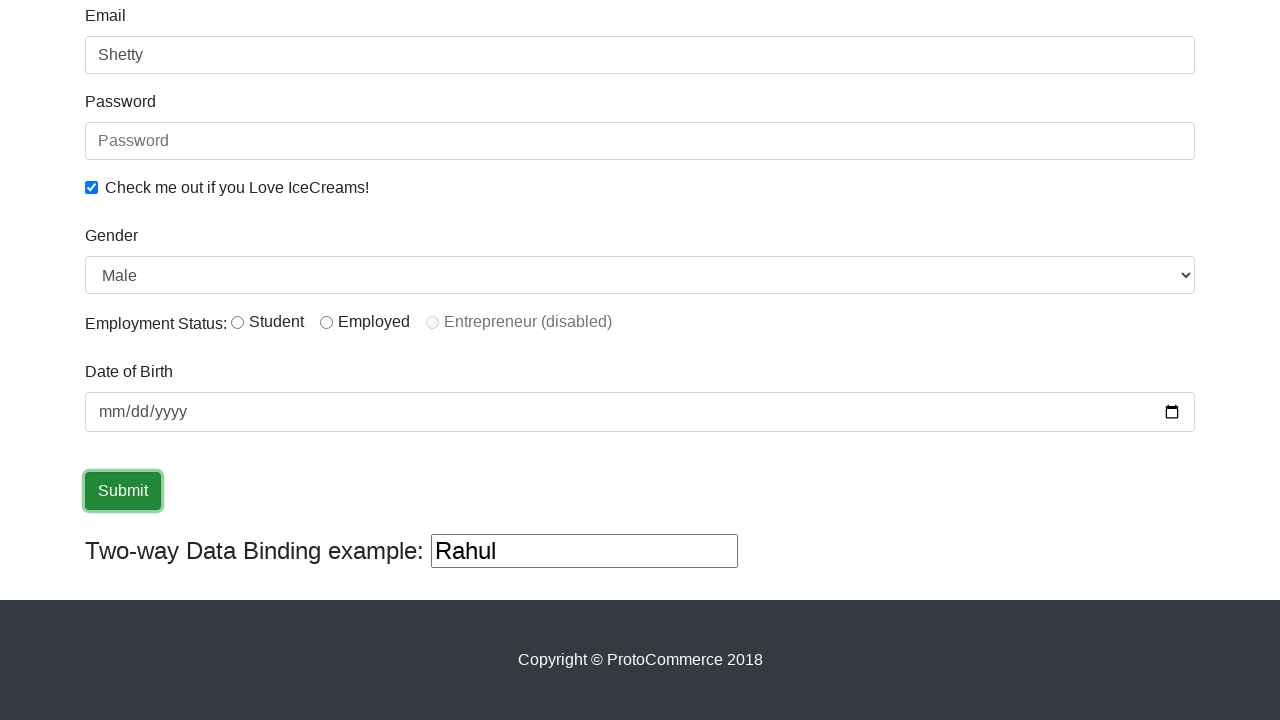

Verified 'success' text is present in the success message
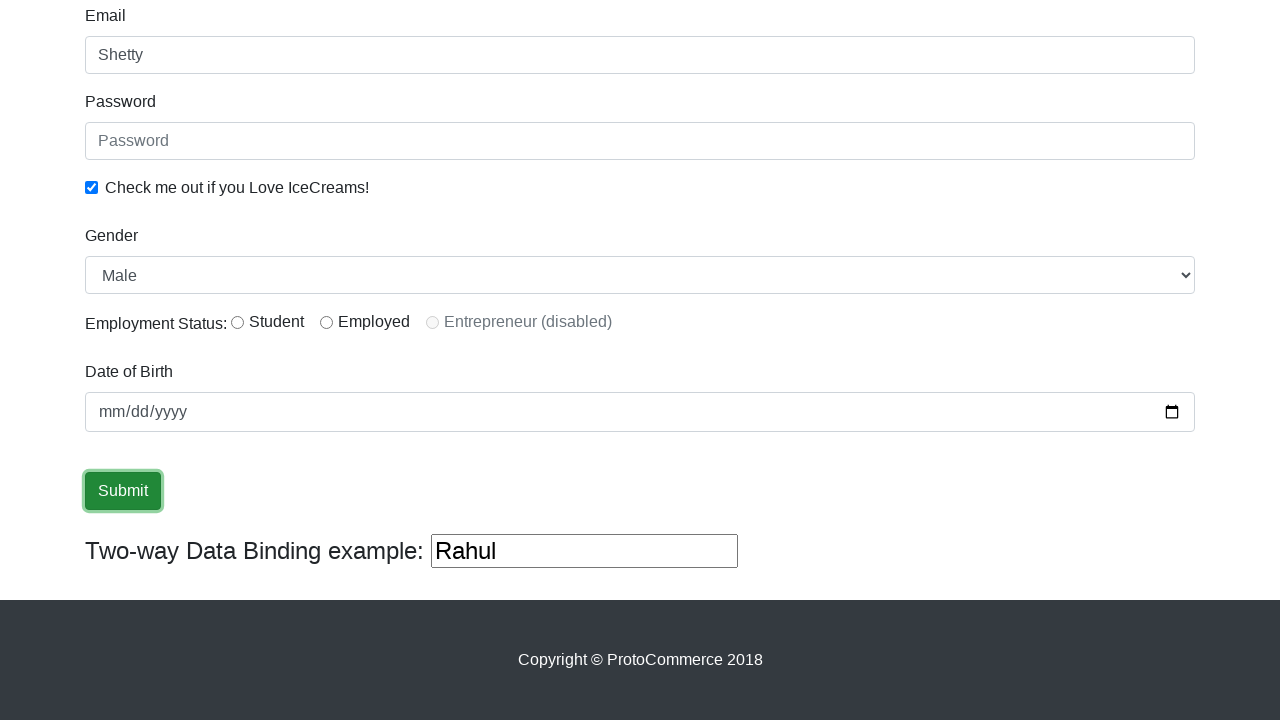

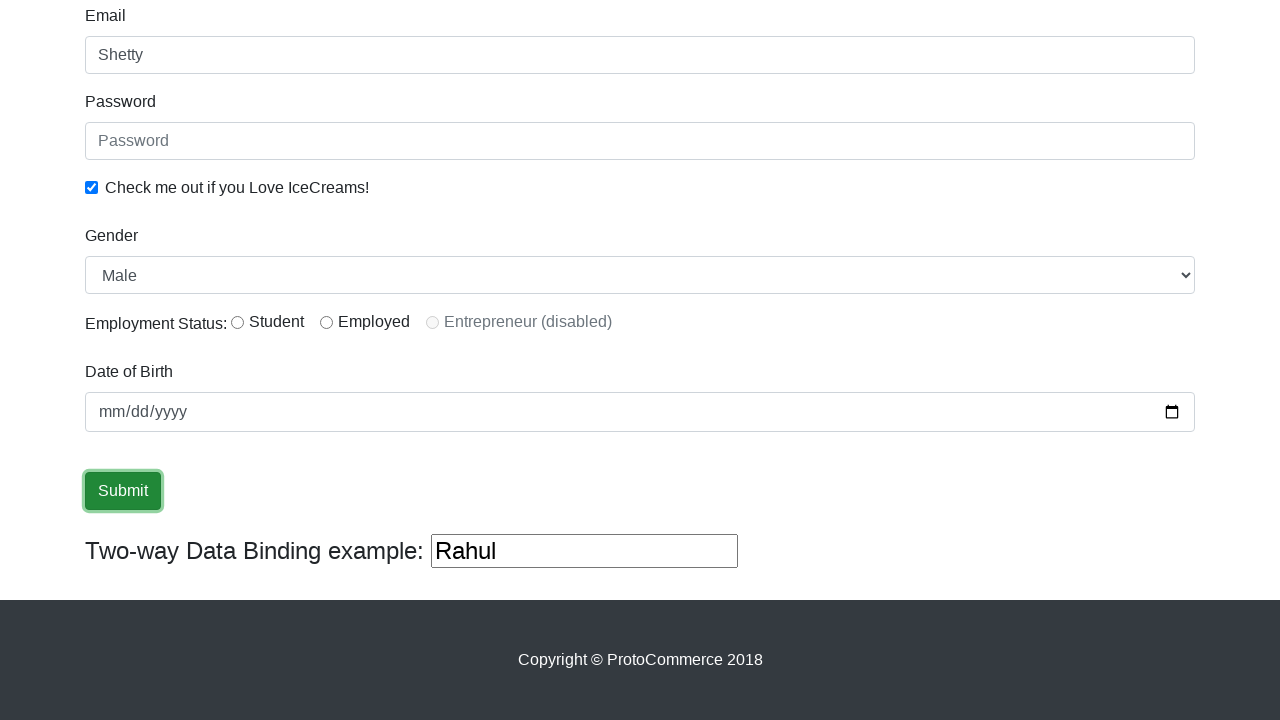